Navigates to the Sauce Labs Selenium test page and verifies that the main heading contains the expected text "This page is a Selenium sandbox".

Starting URL: https://saucelabs.com/test/guinea-pig

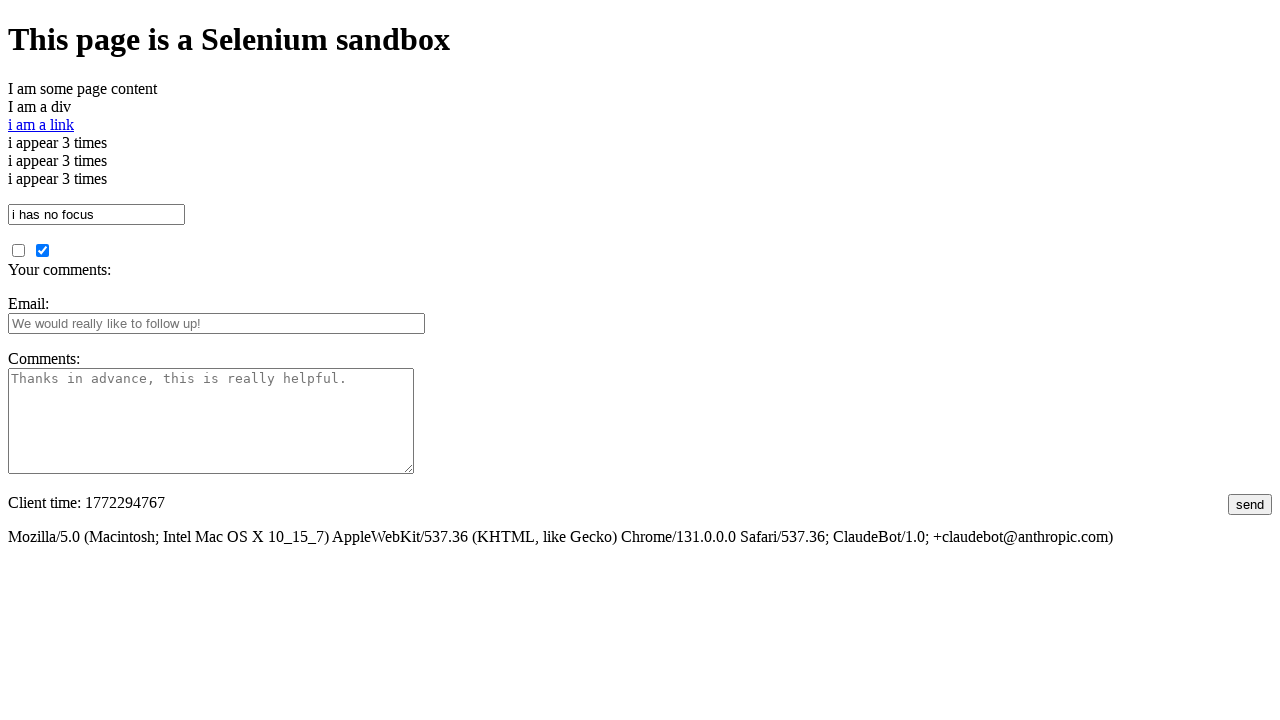

Navigated to Sauce Labs Selenium test page
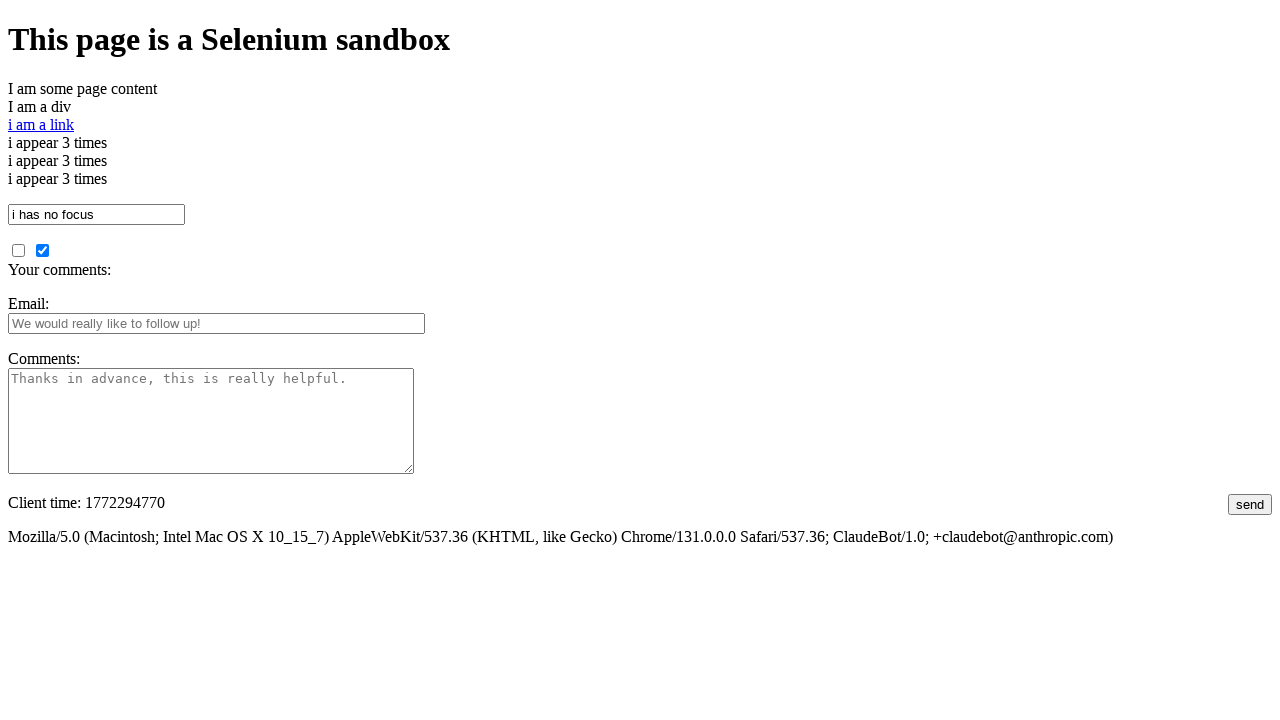

Located main heading element
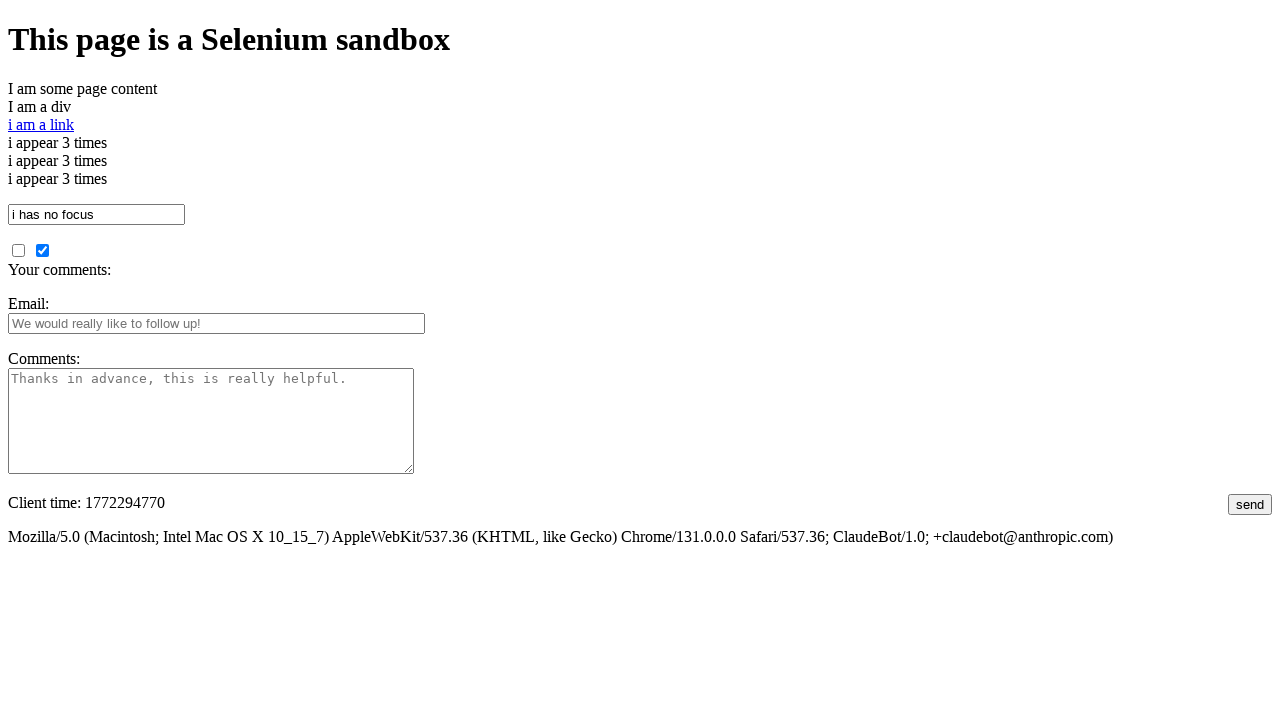

Main heading is now visible
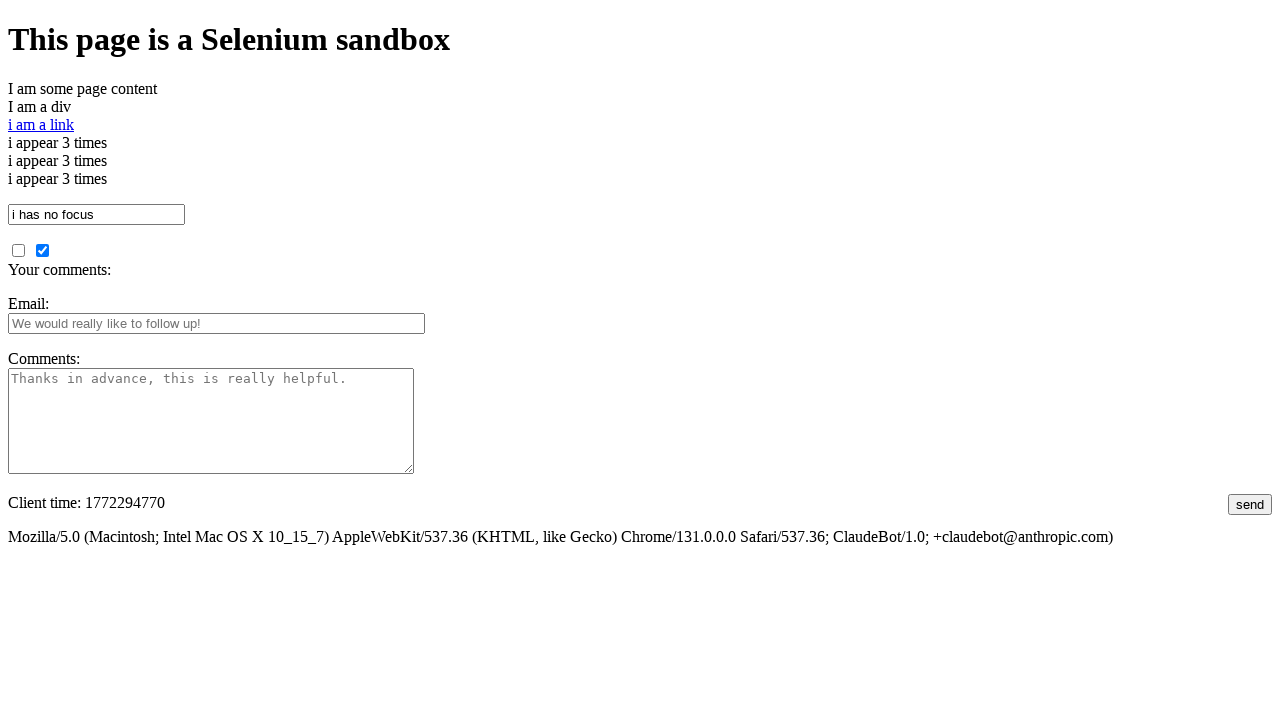

Verified heading text contains 'This page is a Selenium sandbox'
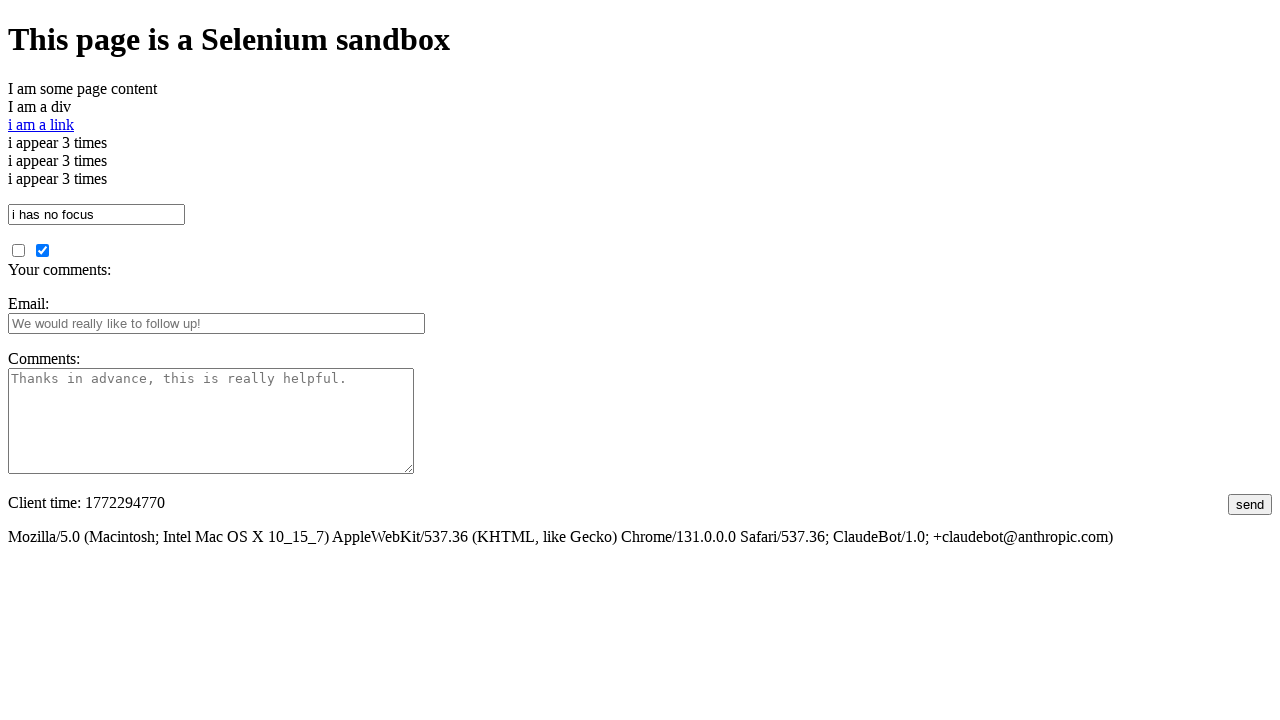

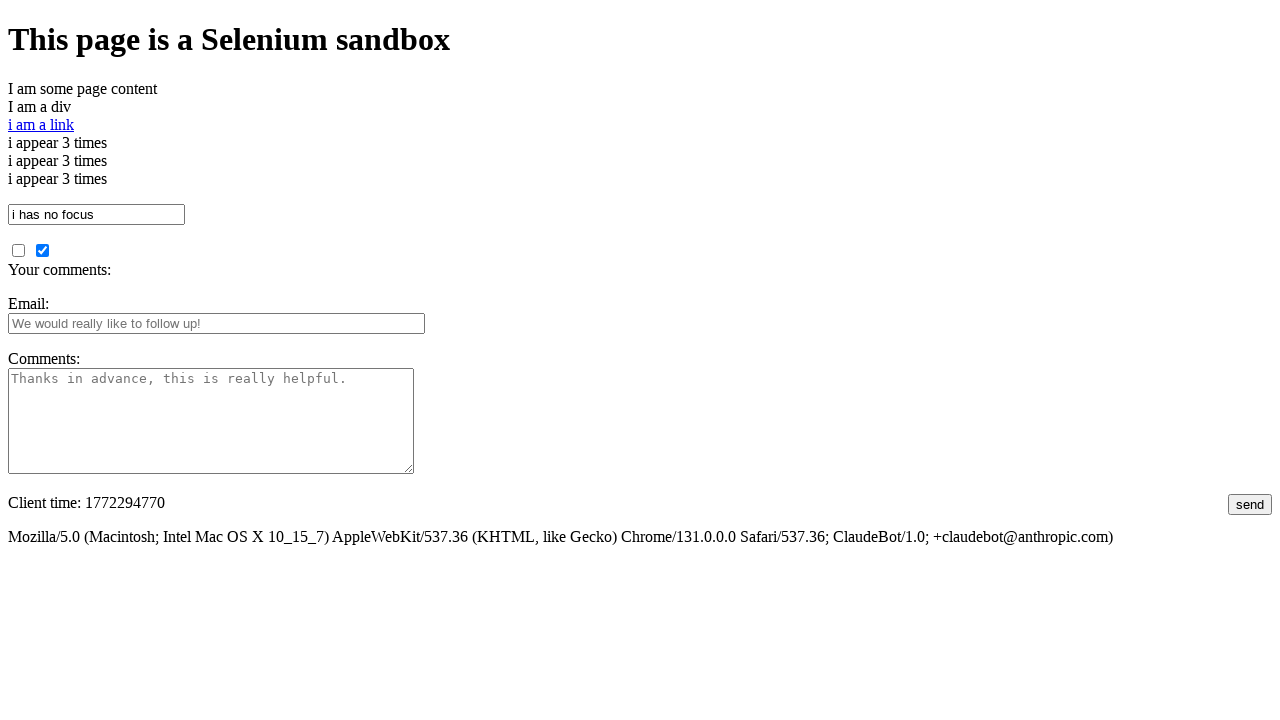